Tests dynamic loading functionality by clicking a Start button and verifying that "Hello World!" text appears after the loading completes

Starting URL: https://the-internet.herokuapp.com/dynamic_loading/1

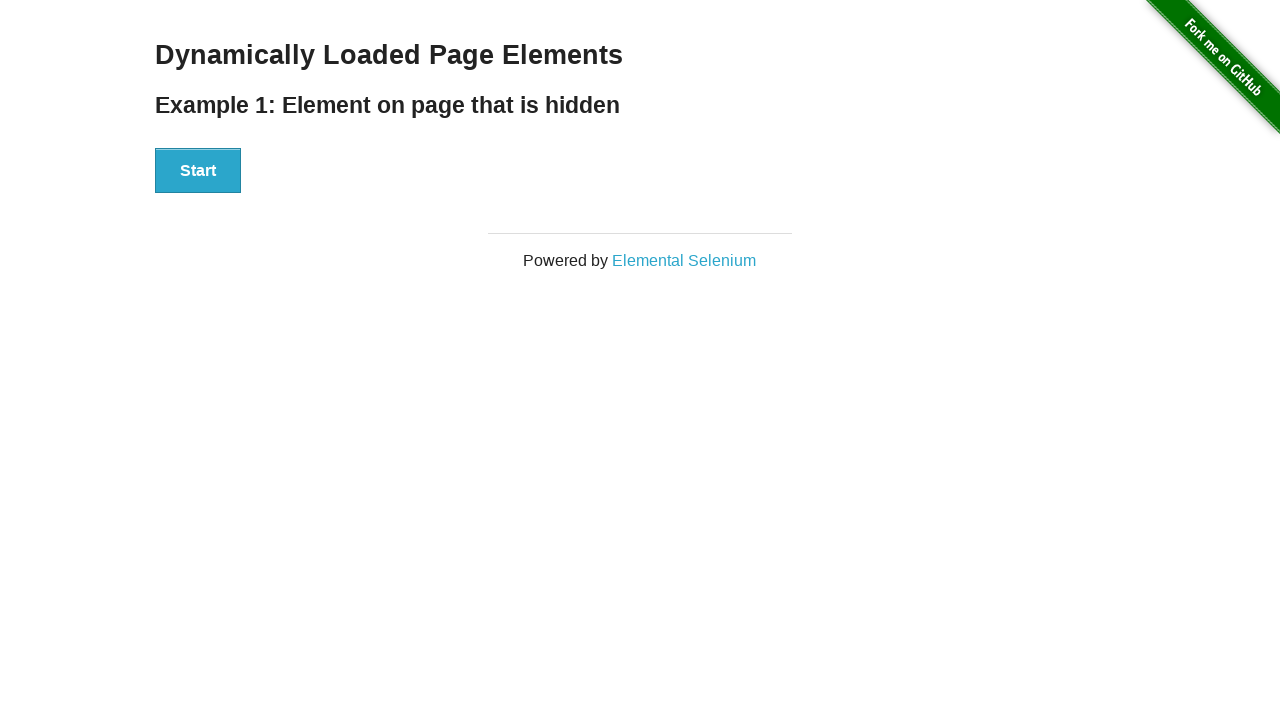

Clicked Start button to trigger dynamic loading at (198, 171) on xpath=//*[text()='Start']
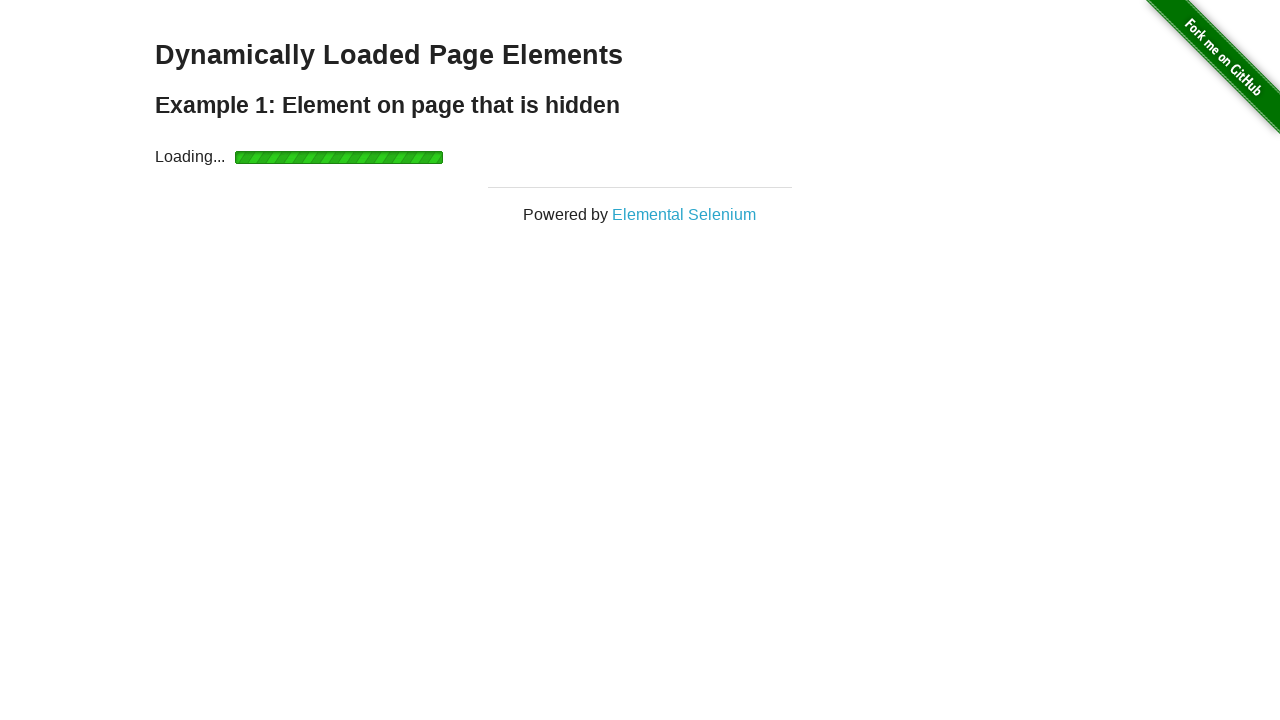

Waited for 'Hello World!' text to become visible after loading completed
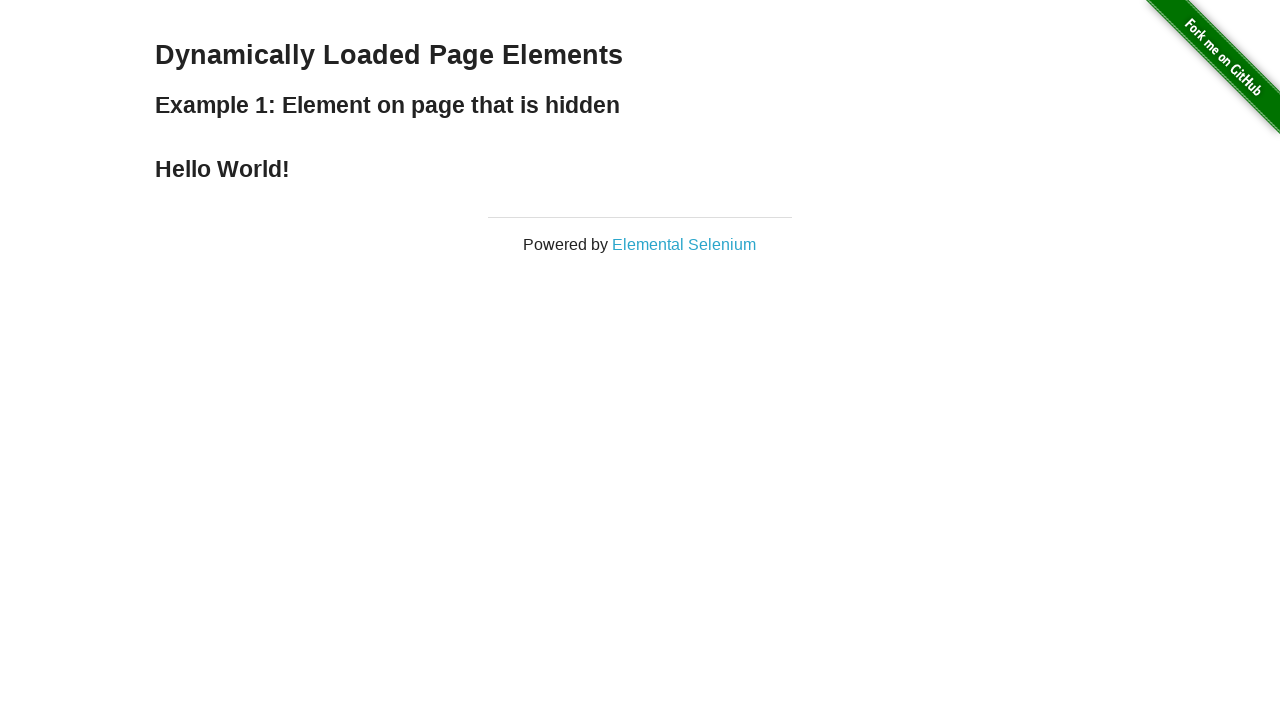

Located 'Hello World!' element
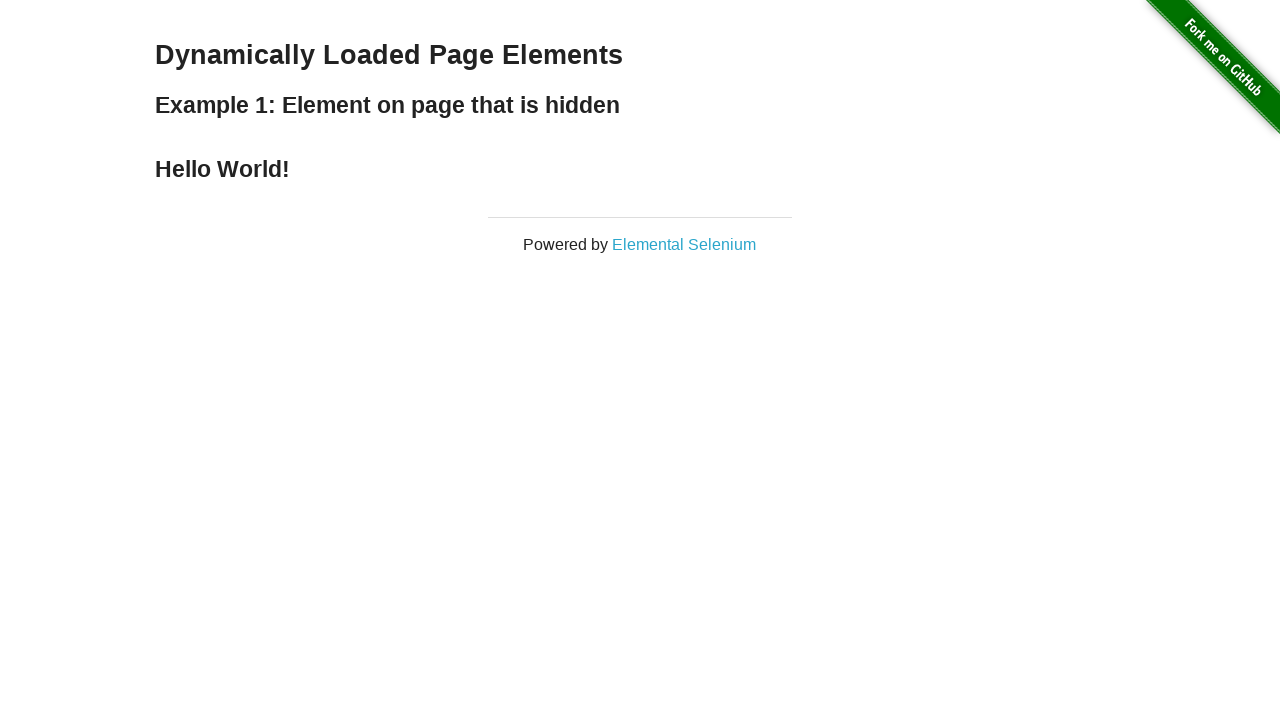

Verified 'Hello World!' text content is correct
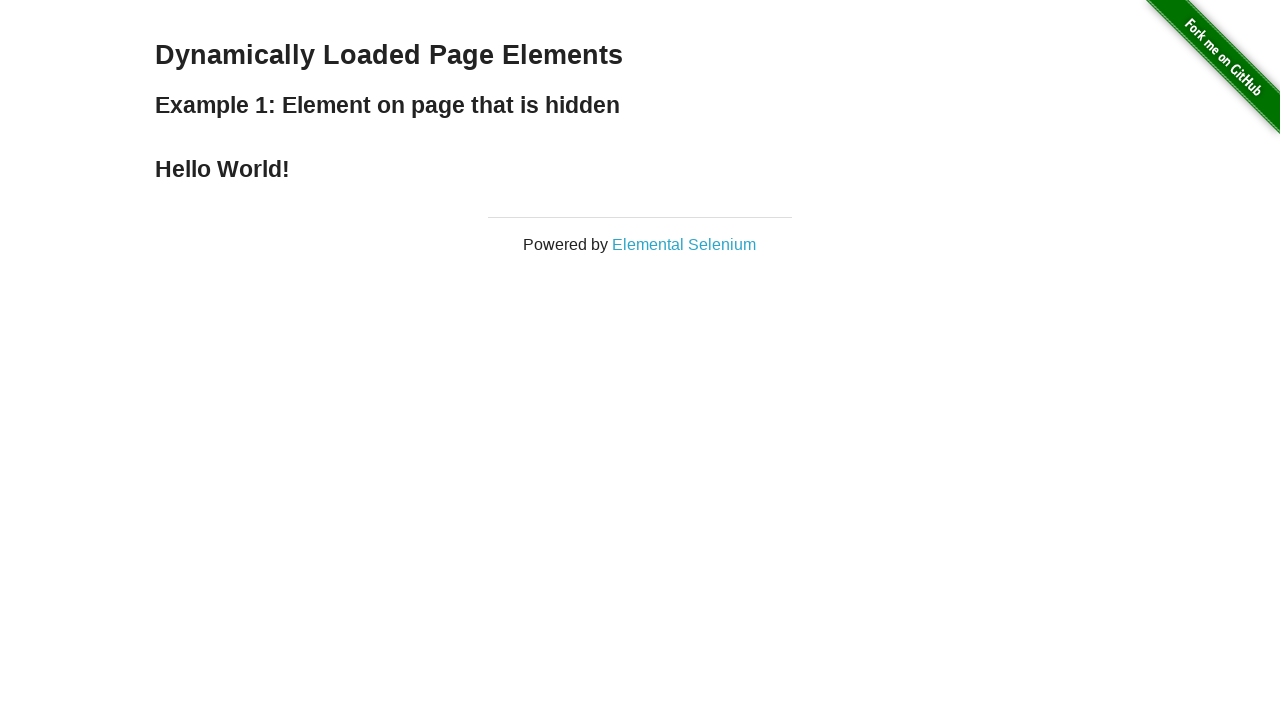

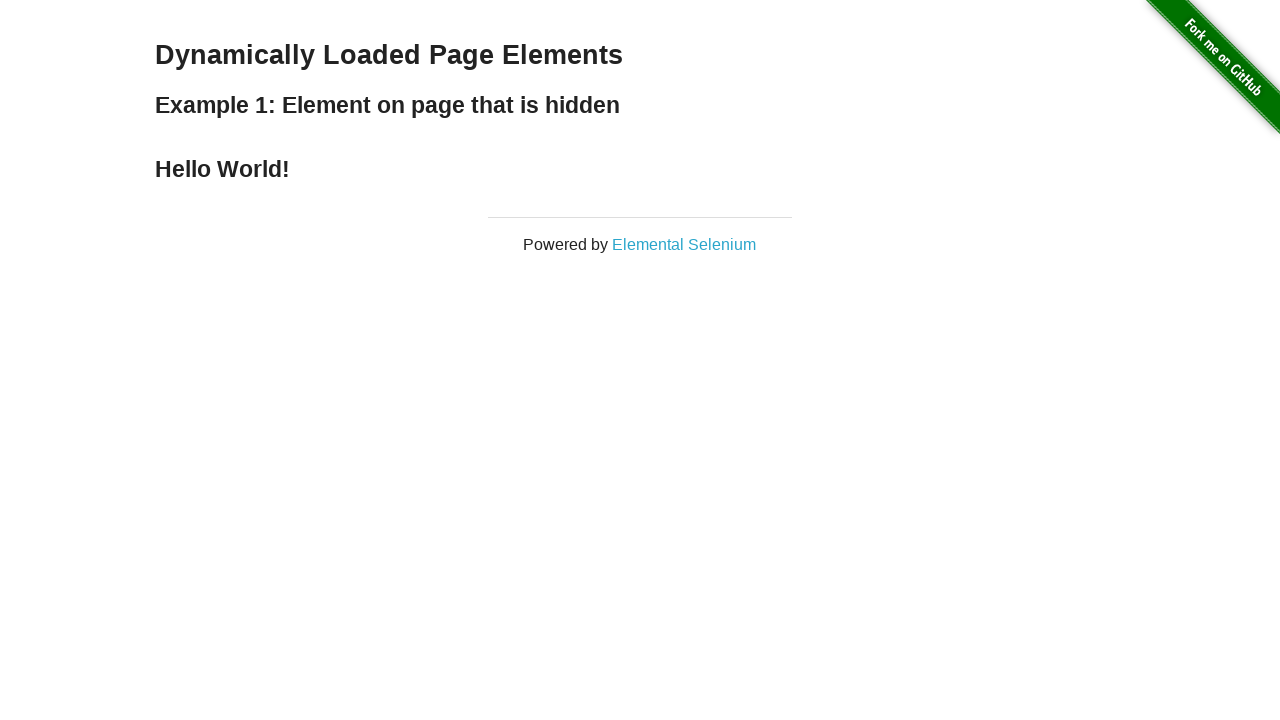